Tests the DemoQA dynamic properties page by waiting for a button to become enabled, clicking it, and interacting with color-changing and visibility buttons.

Starting URL: https://demoqa.com

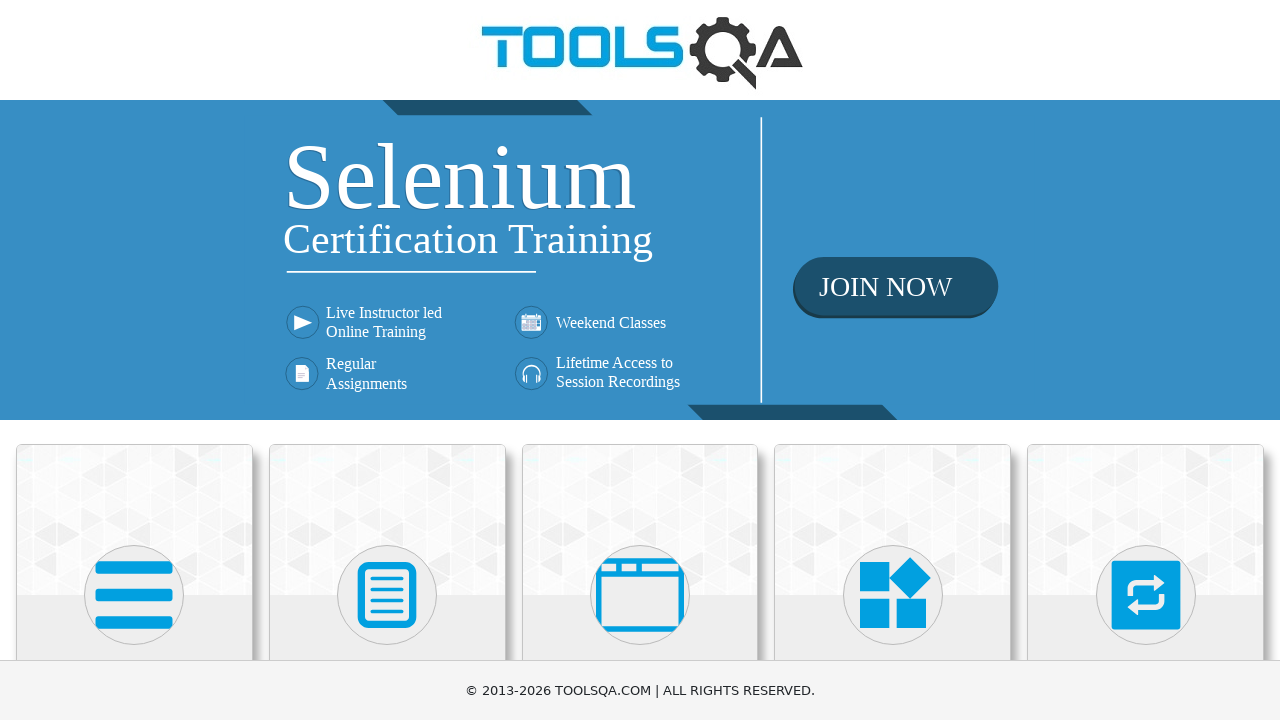

Clicked on Elements card at (134, 595) on xpath=(//div[@class='avatar mx-auto white'])[1]
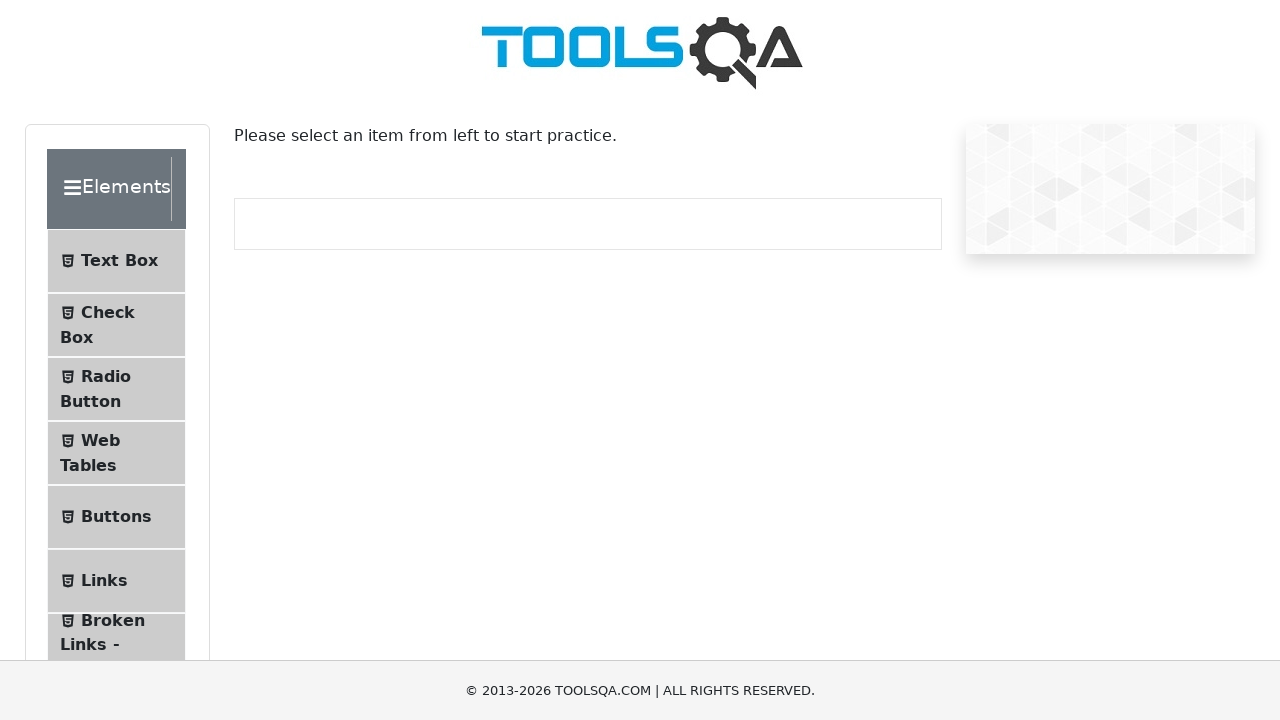

Clicked on Dynamic Properties menu item at (116, 360) on #item-8
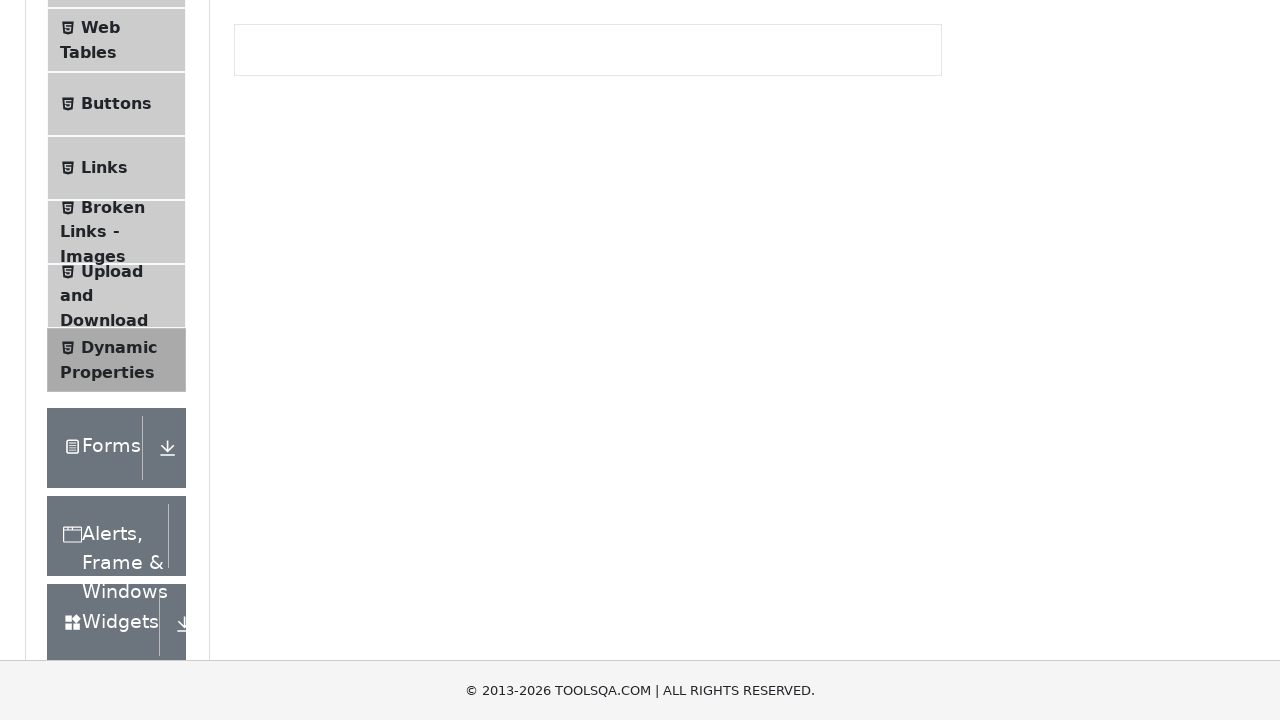

Waited 1000ms for page to load
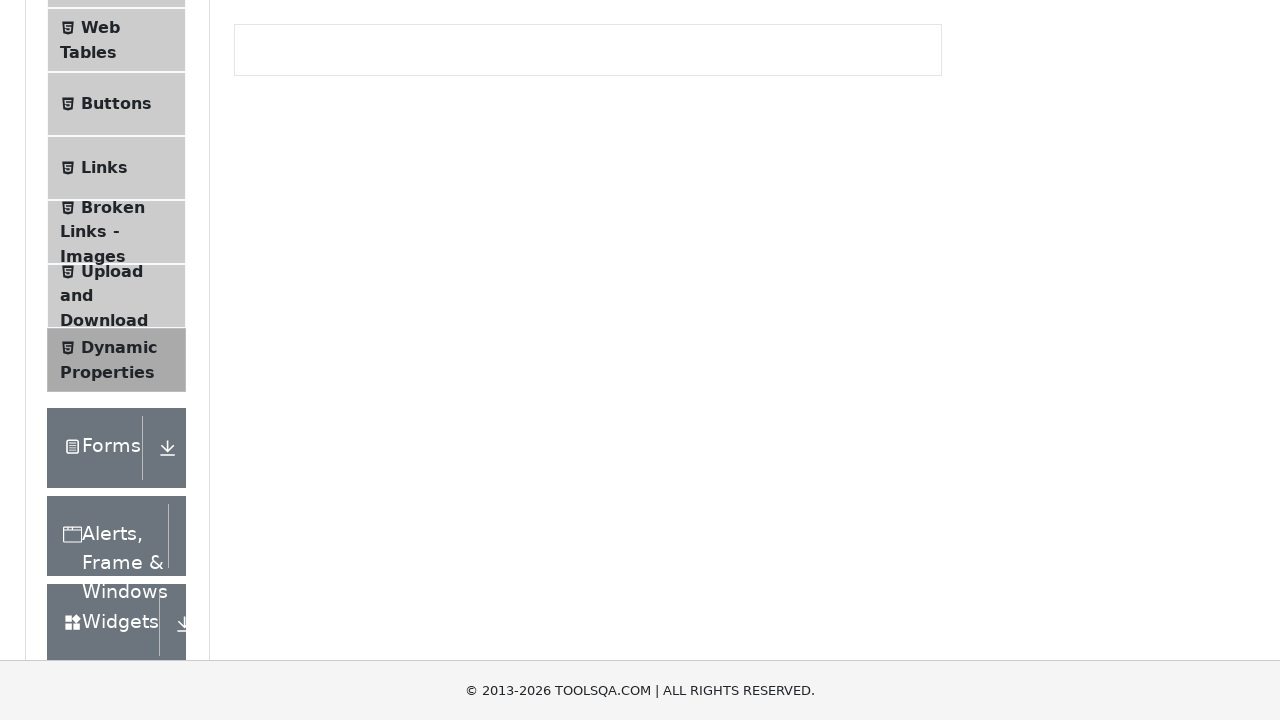

Waited for enableAfter button to become enabled
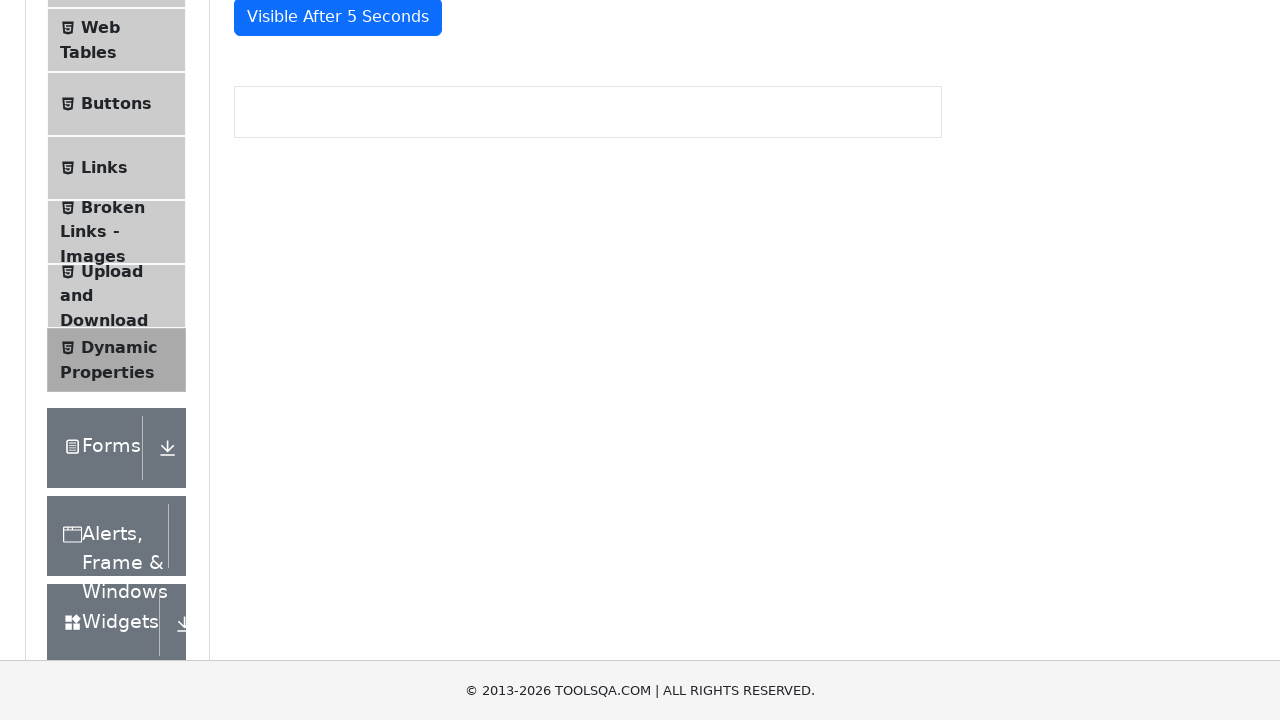

Clicked the enableAfter button at (333, 306) on #enableAfter
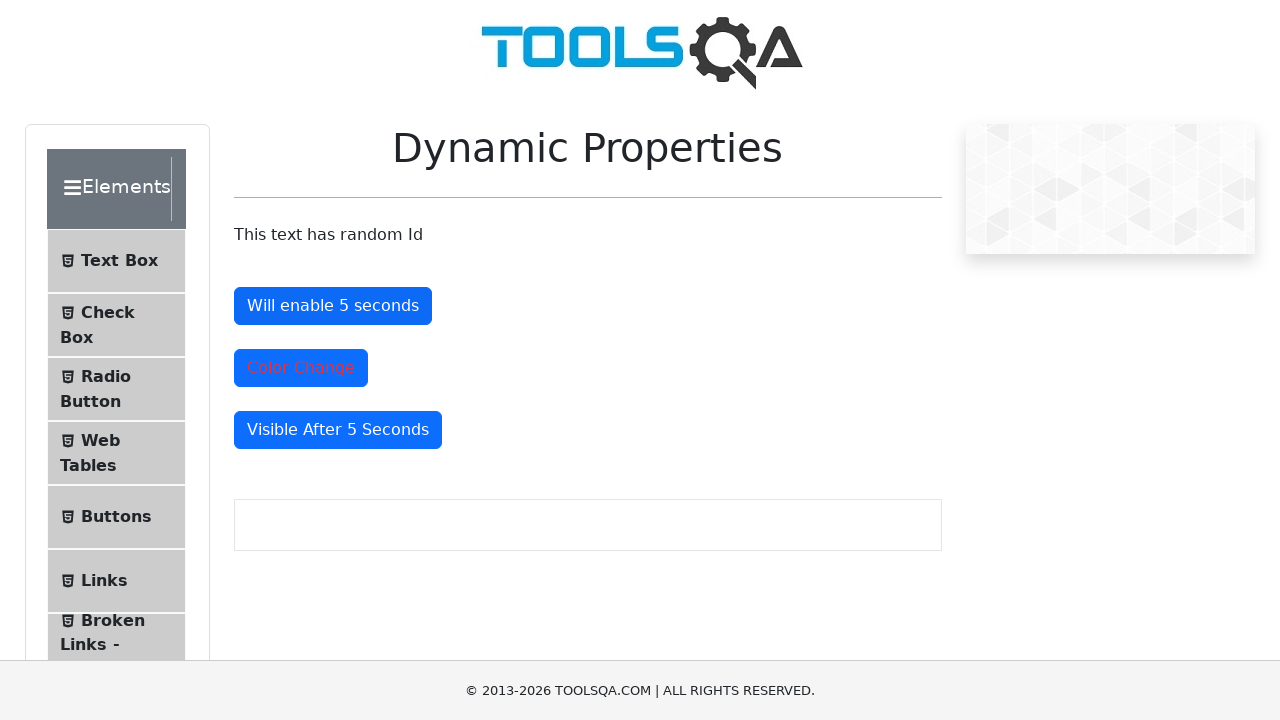

Clicked the color change button at (301, 368) on #colorChange
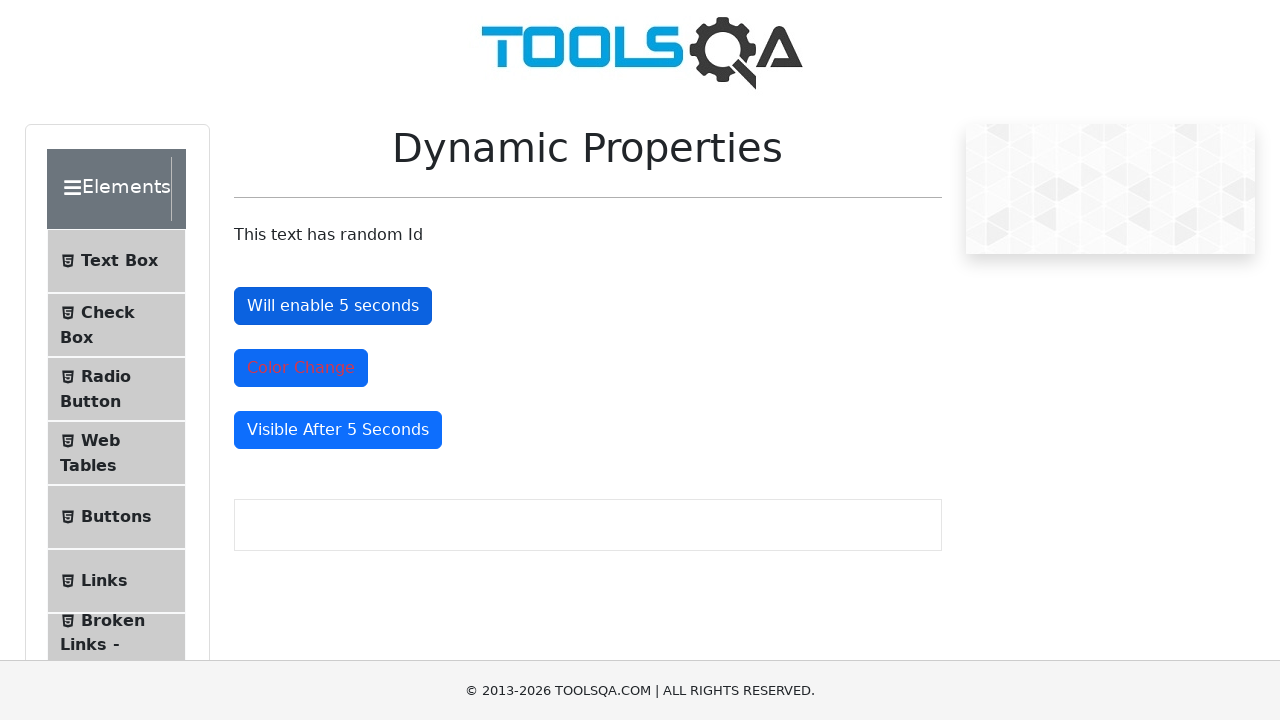

Waited 500ms for color change animation
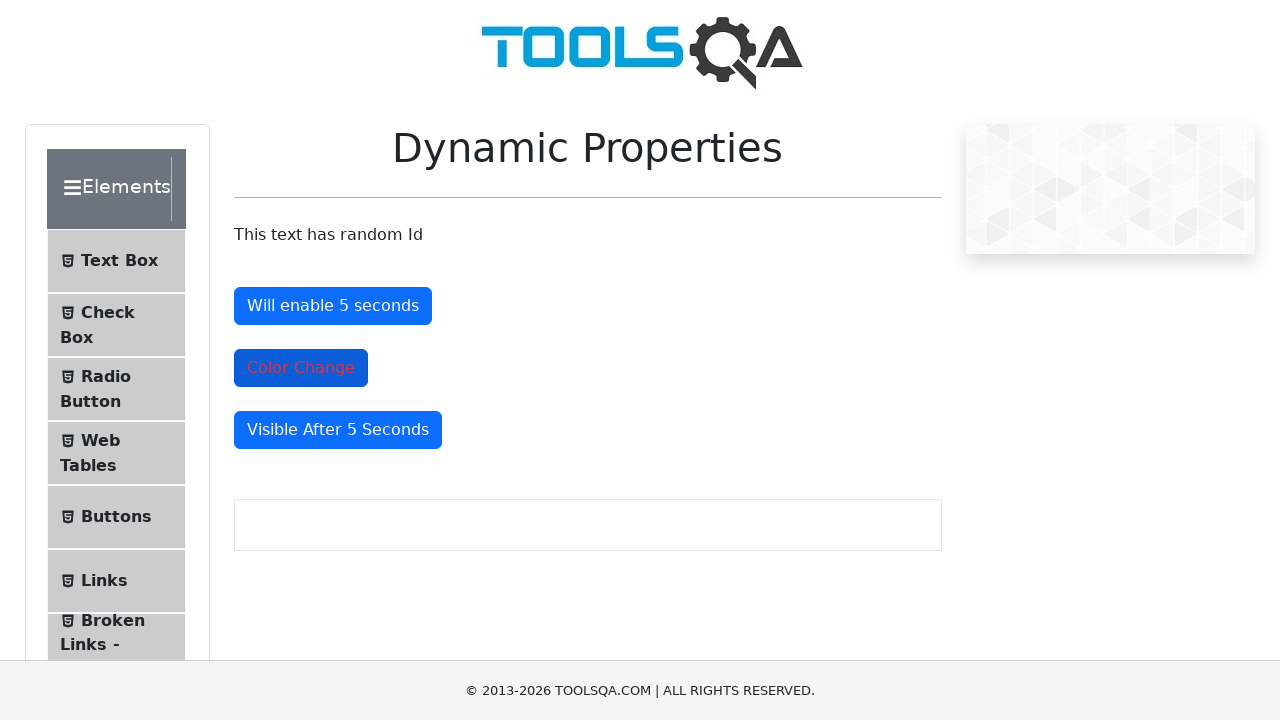

Waited for visibleAfter button to become visible
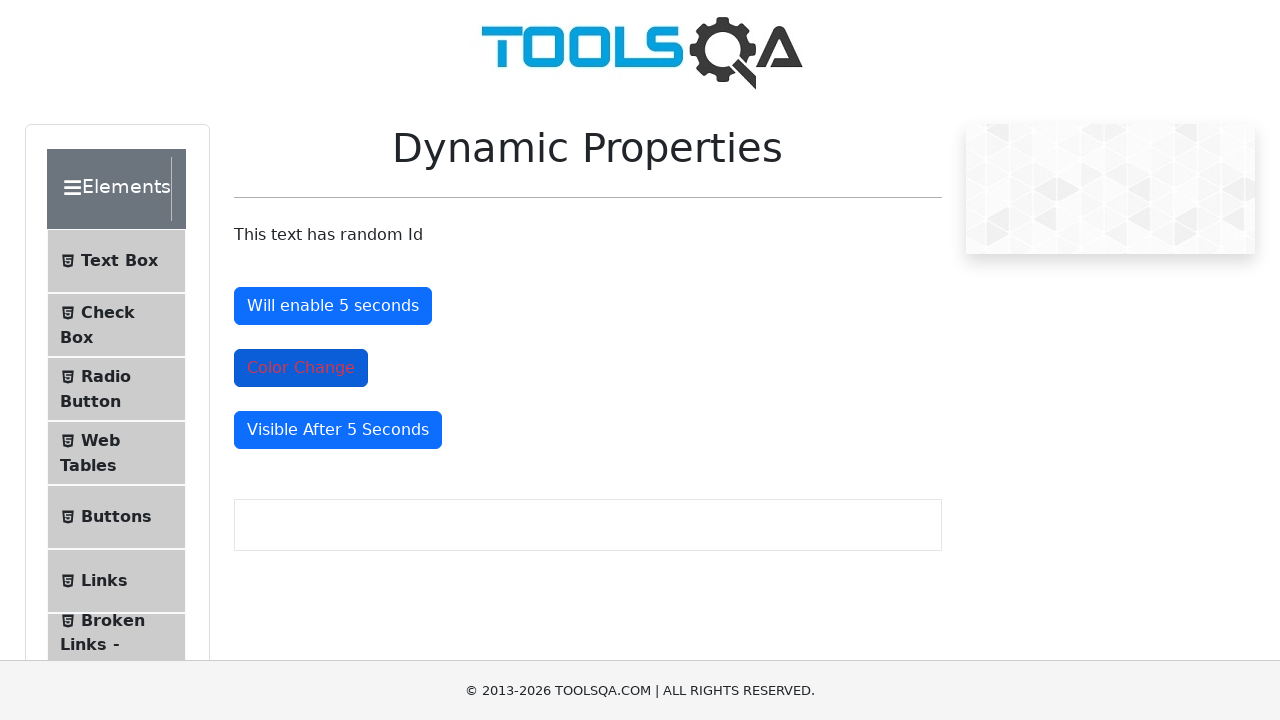

Clicked the visibleAfter button at (338, 430) on #visibleAfter
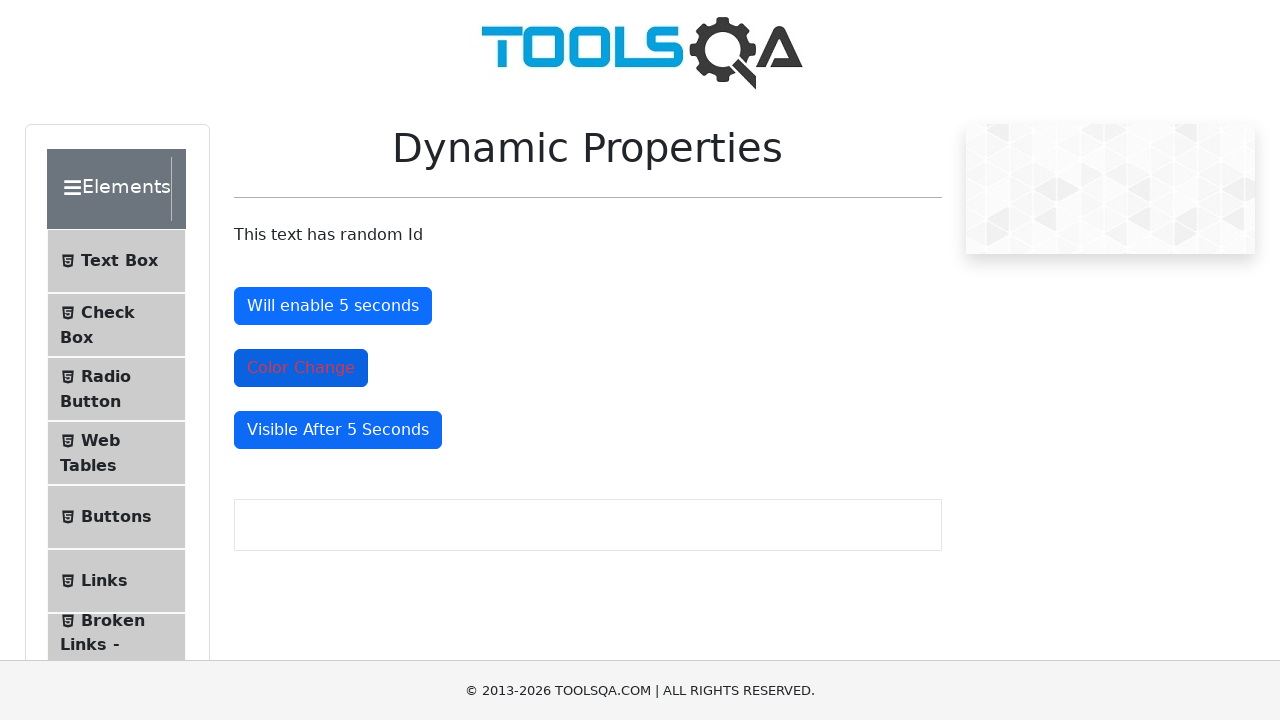

Waited 1000ms for final action to complete
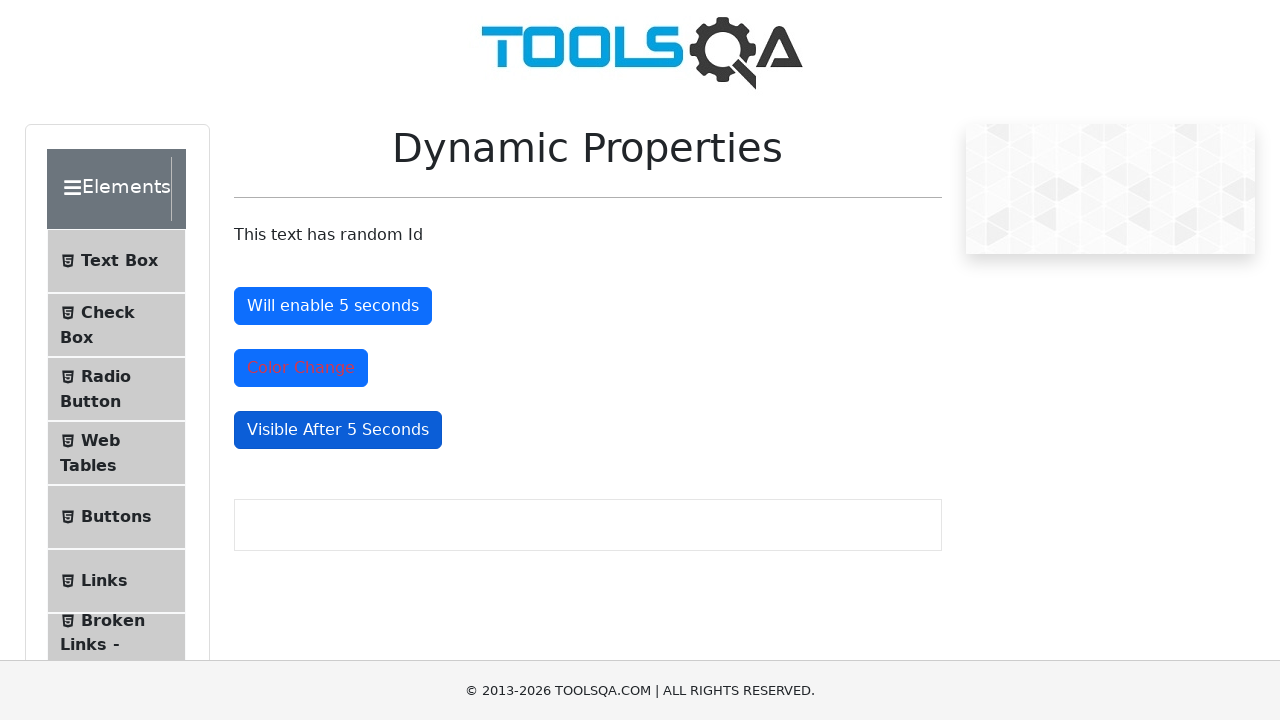

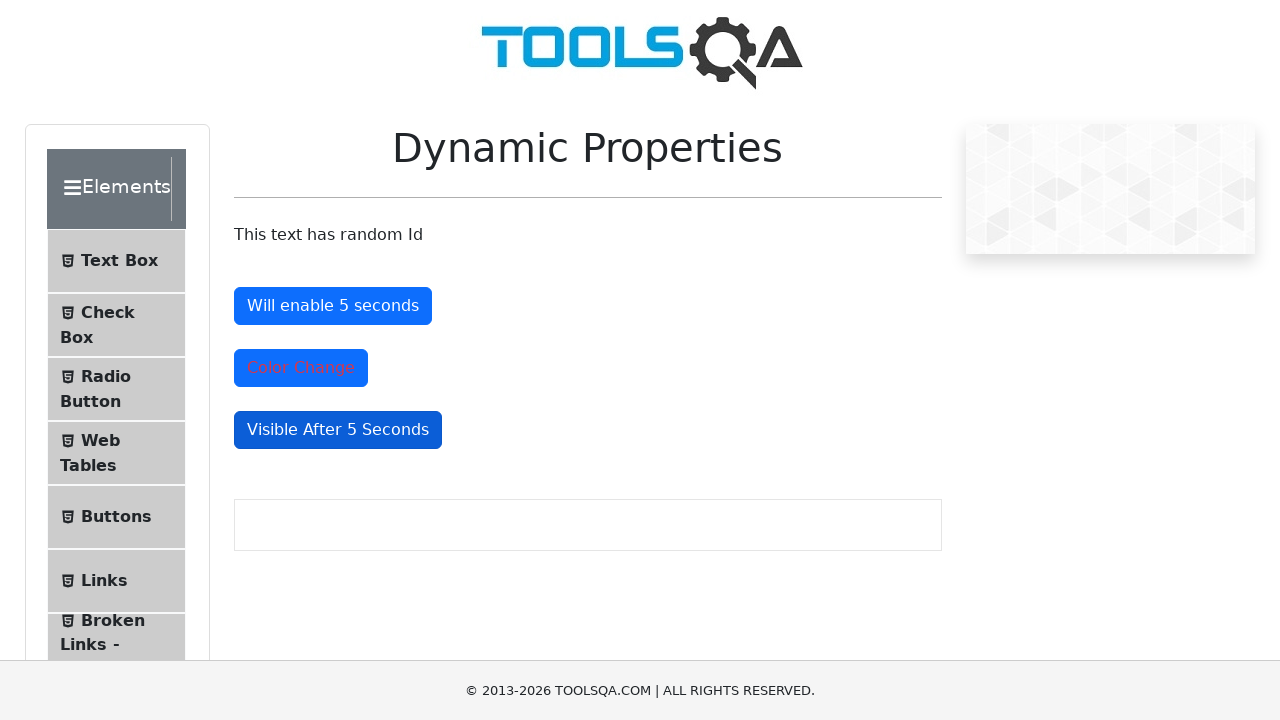